Tests window handling functionality by navigating to a demo page and clicking on a button that likely opens a new window

Starting URL: https://demo.automationtesting.in/Windows.html

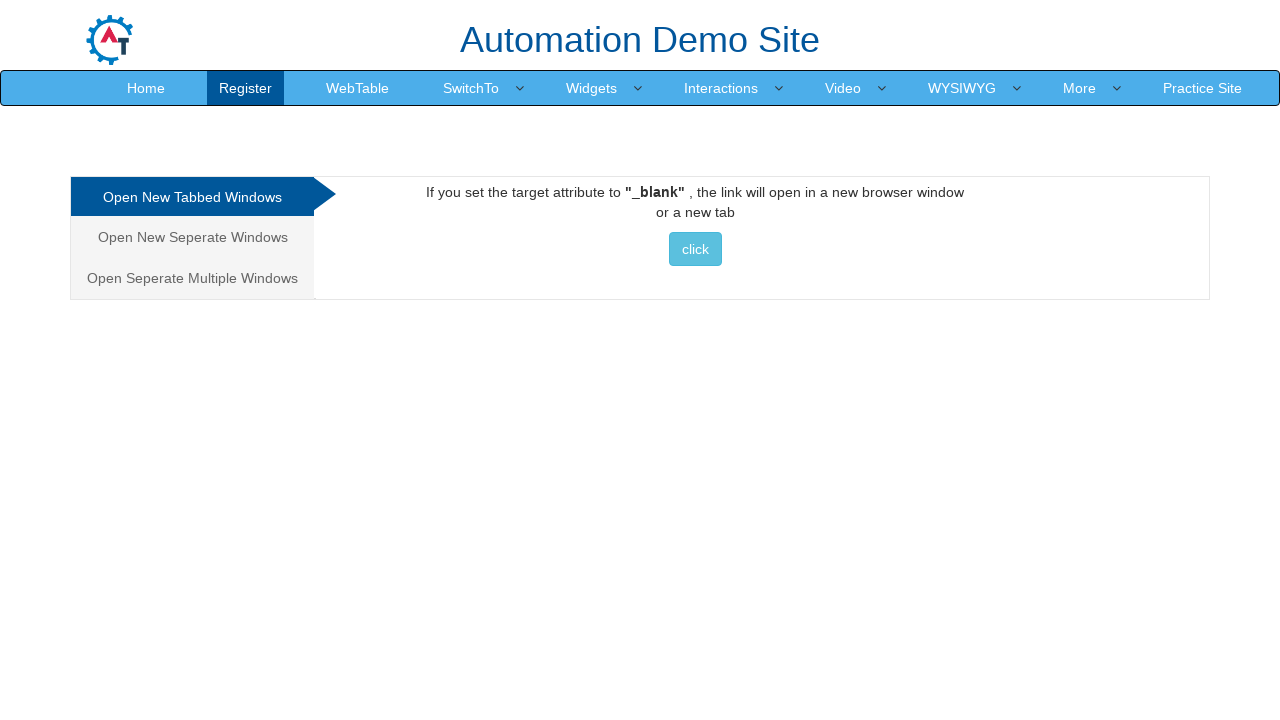

Clicked the first button with class 'btn btn-info' to open a new window at (695, 249) on (//button[@class='btn btn-info'])[1]
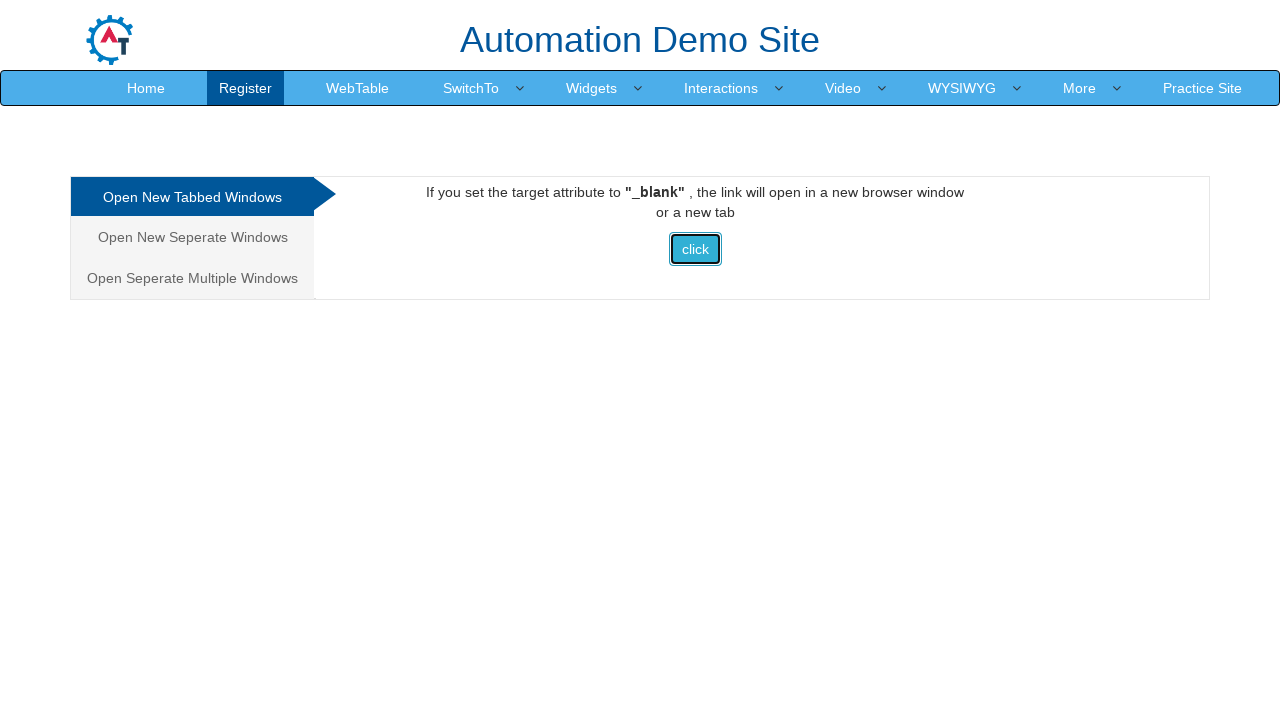

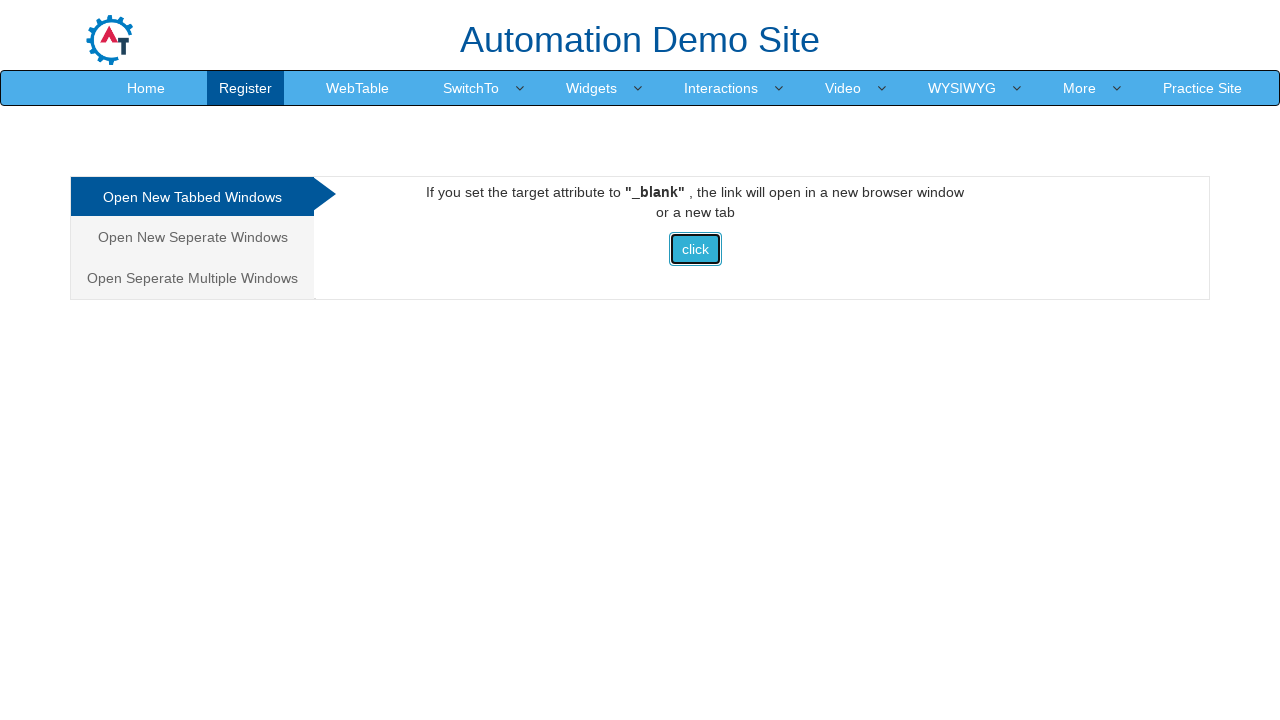